Navigates to Flipkart homepage and verifies the page loads by checking the page title is available

Starting URL: https://www.flipkart.com/

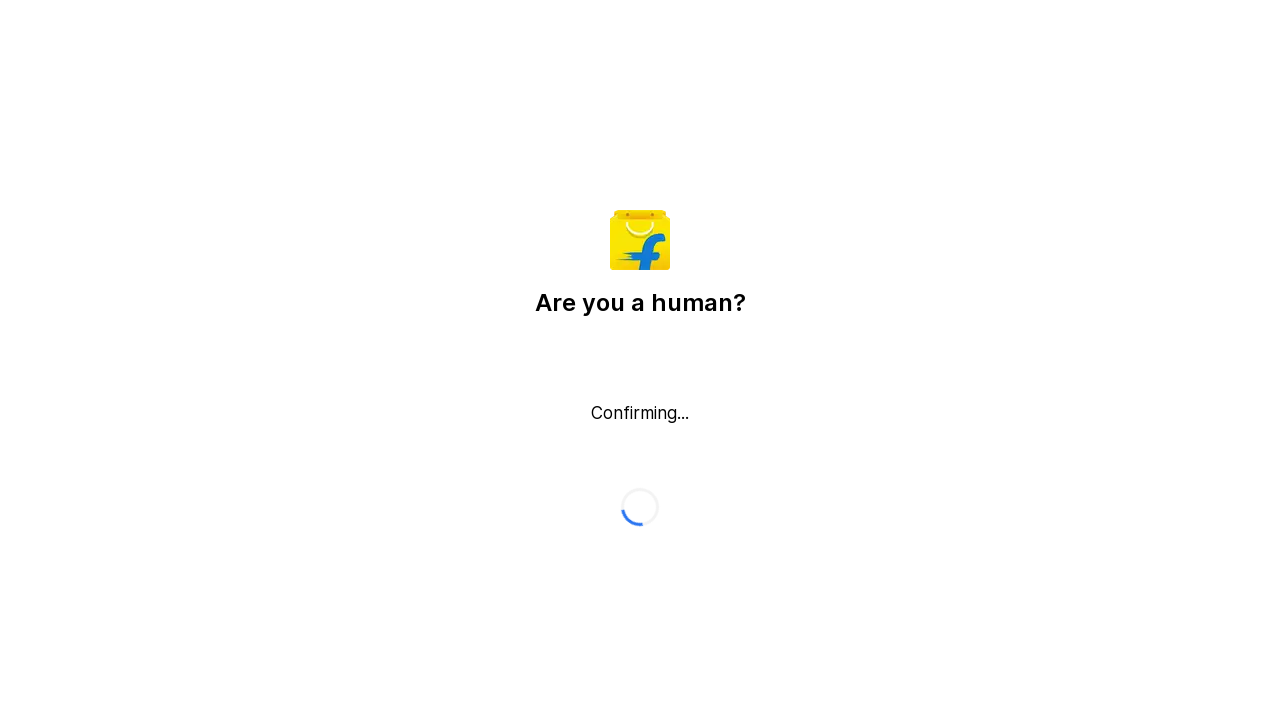

Waited for page DOM content to load
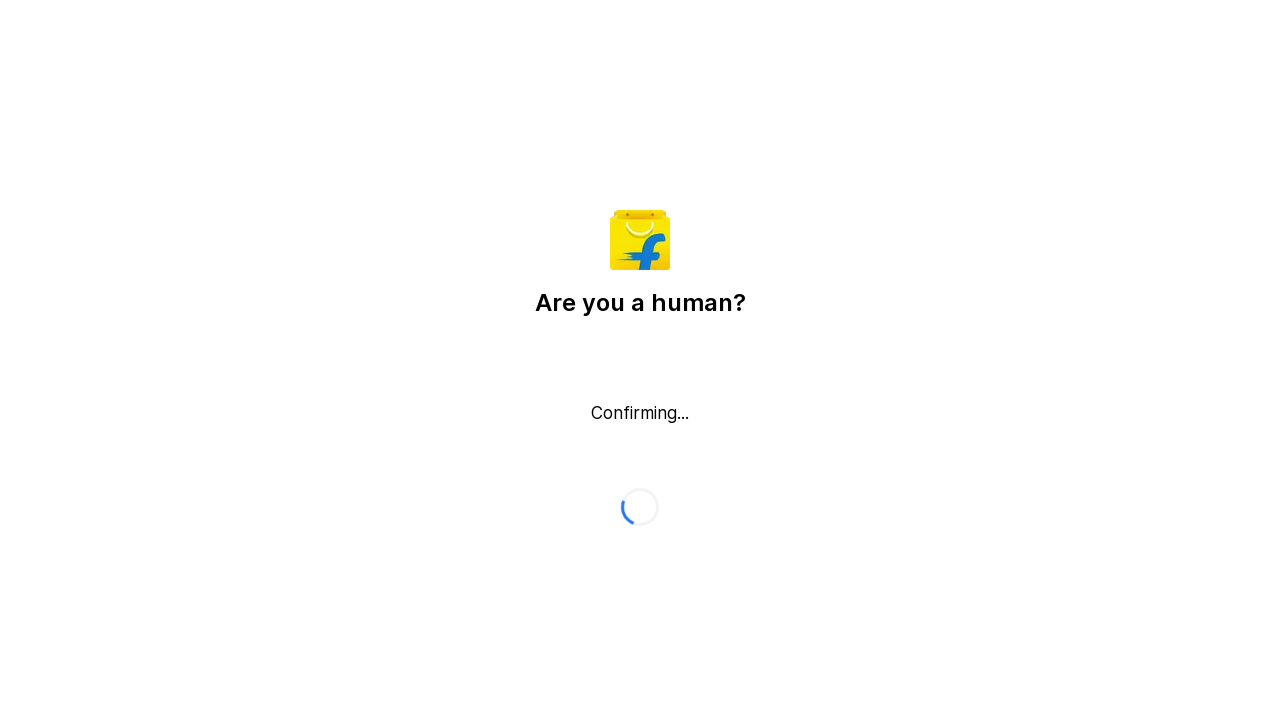

Verified page title is not empty
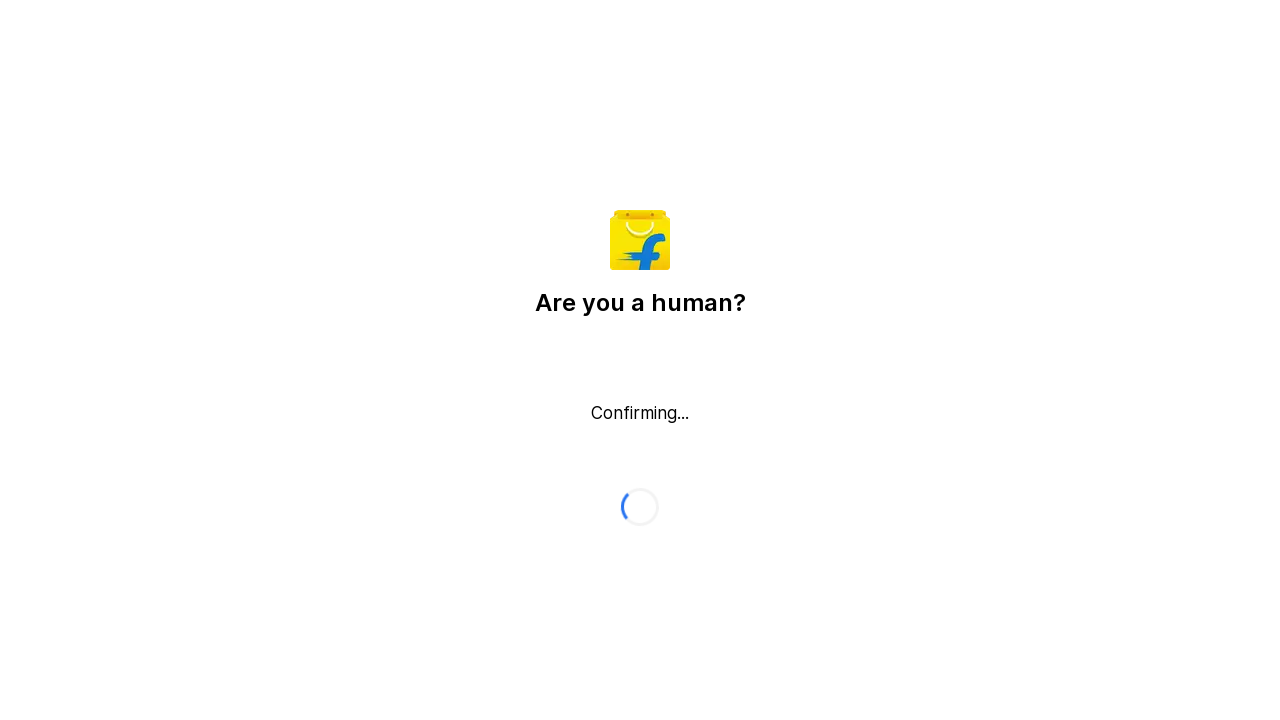

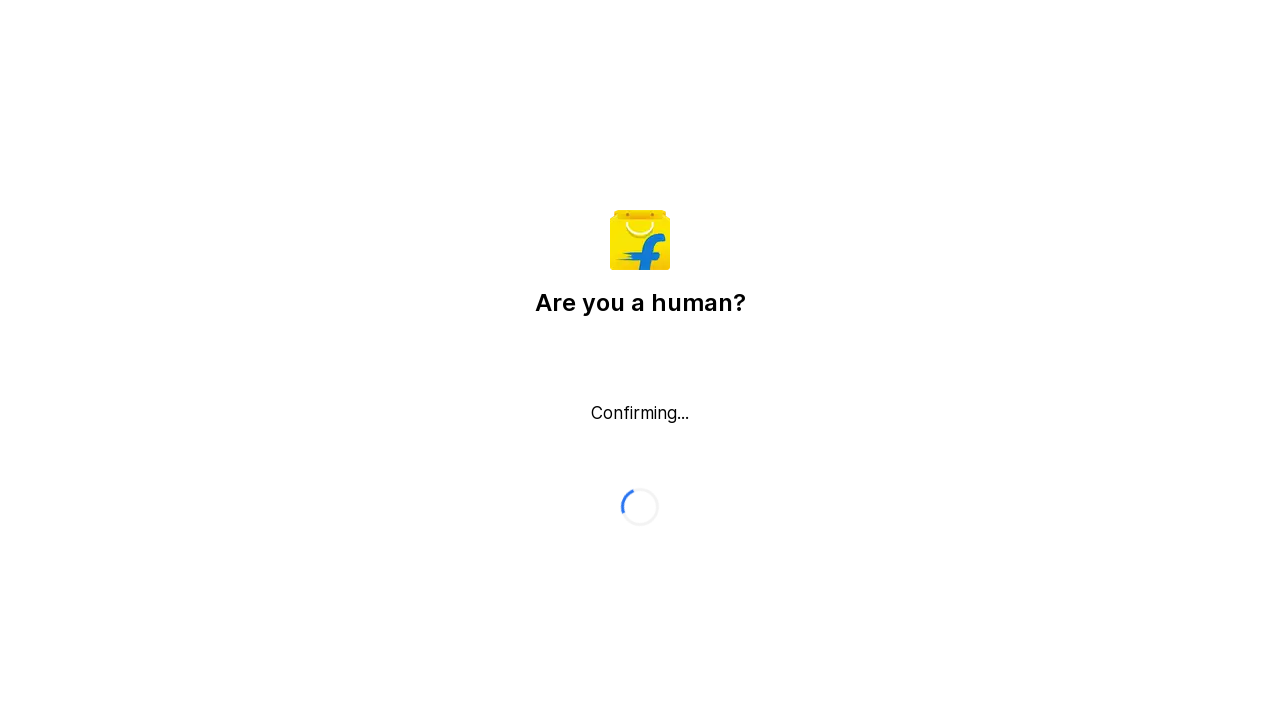